Tests drag and drop by offset, dragging an element to calculated coordinates

Starting URL: https://www.selenium.dev/selenium/web/mouse_interaction.html

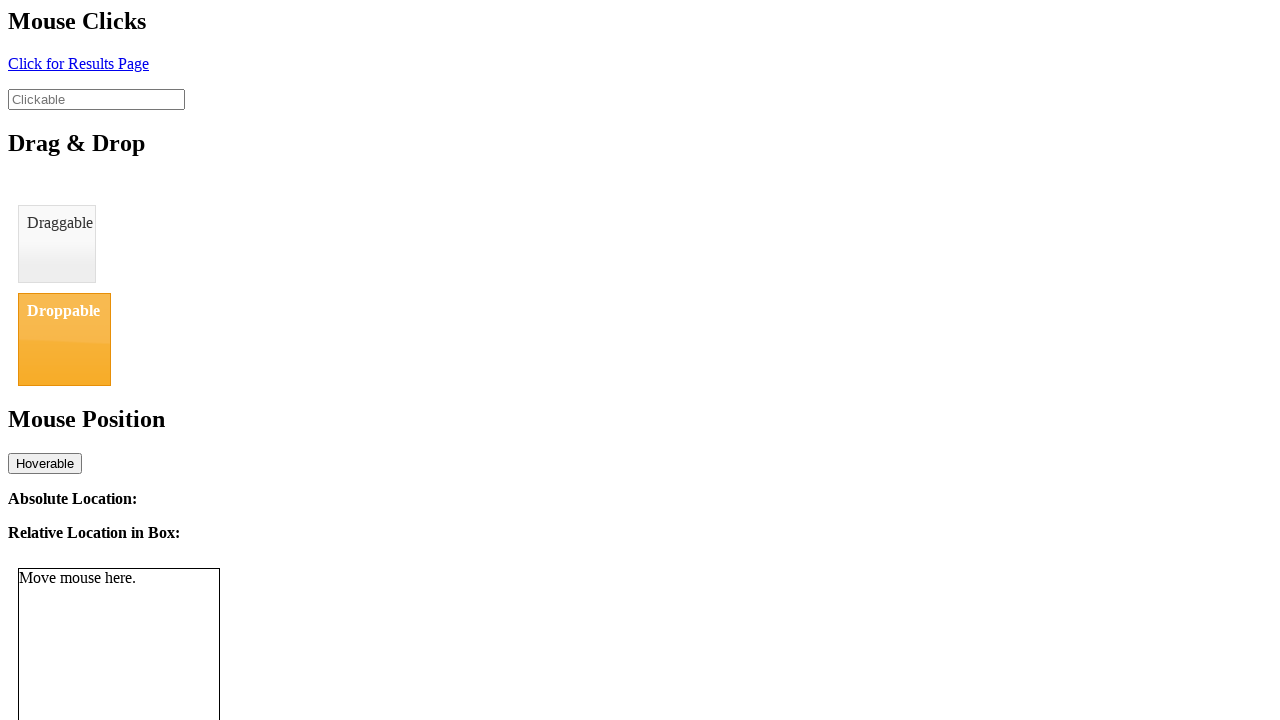

Located the draggable element
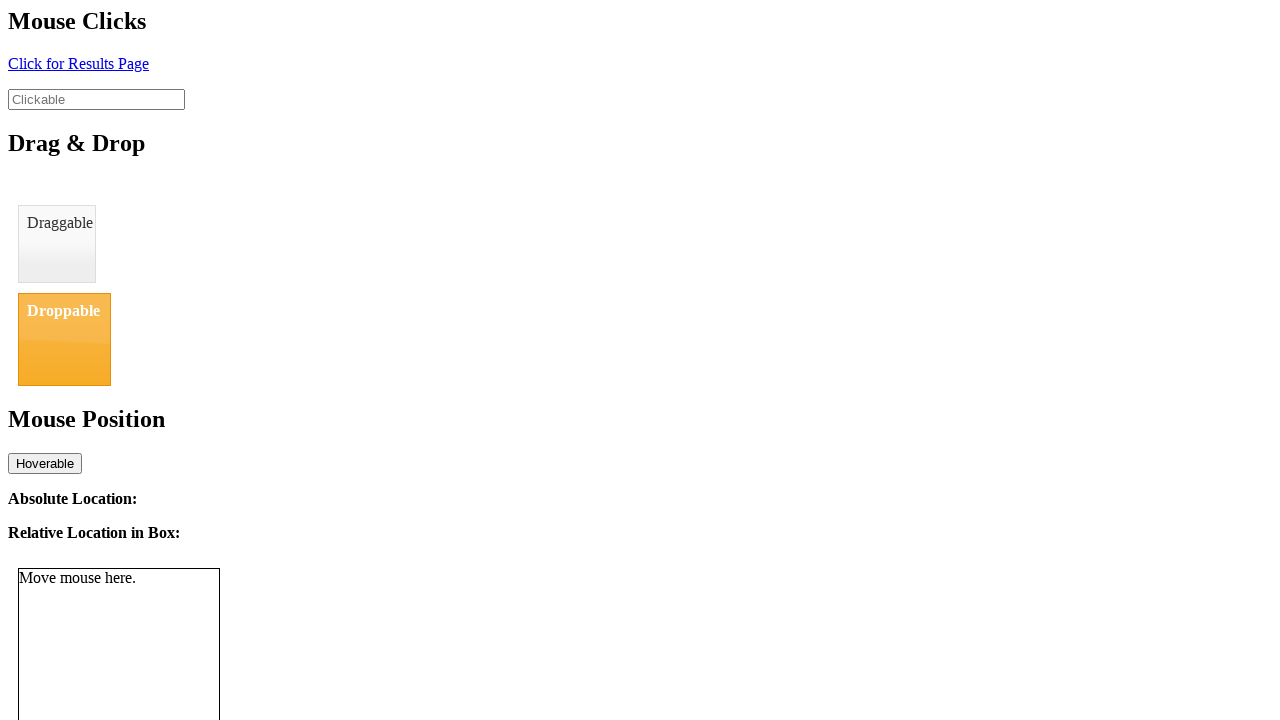

Located the droppable element
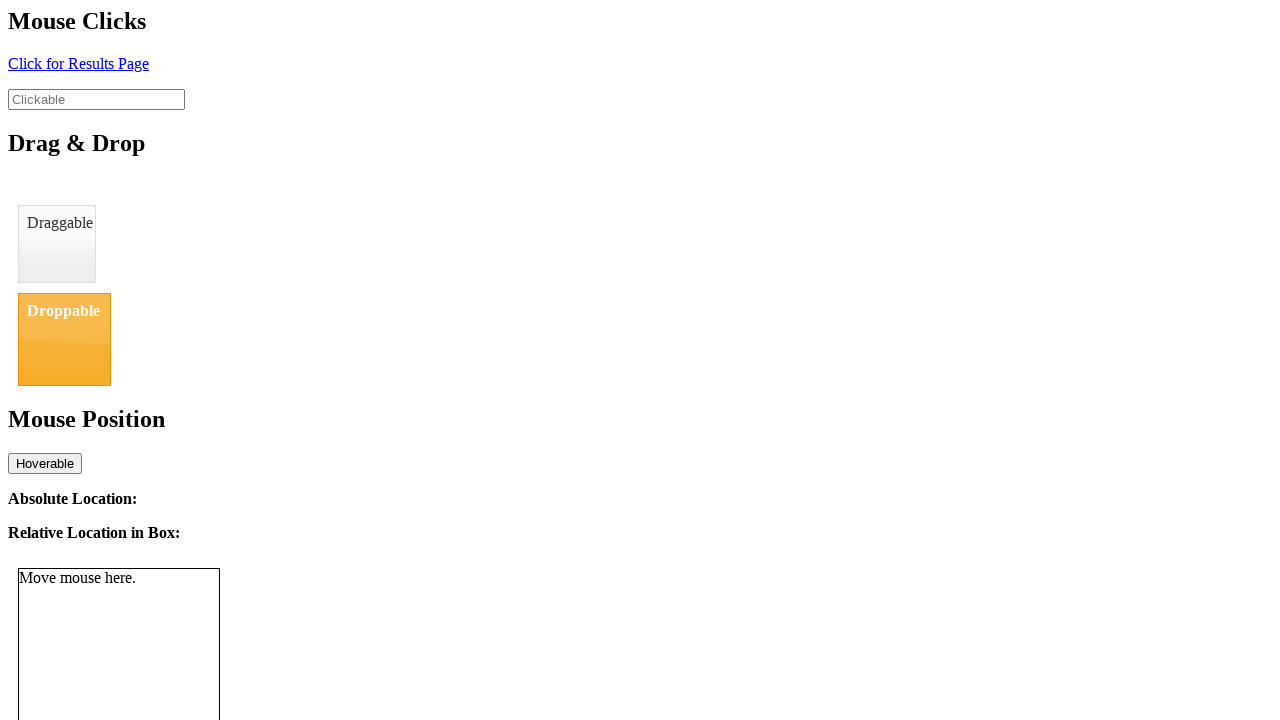

Dragged element to the droppable target at (64, 339)
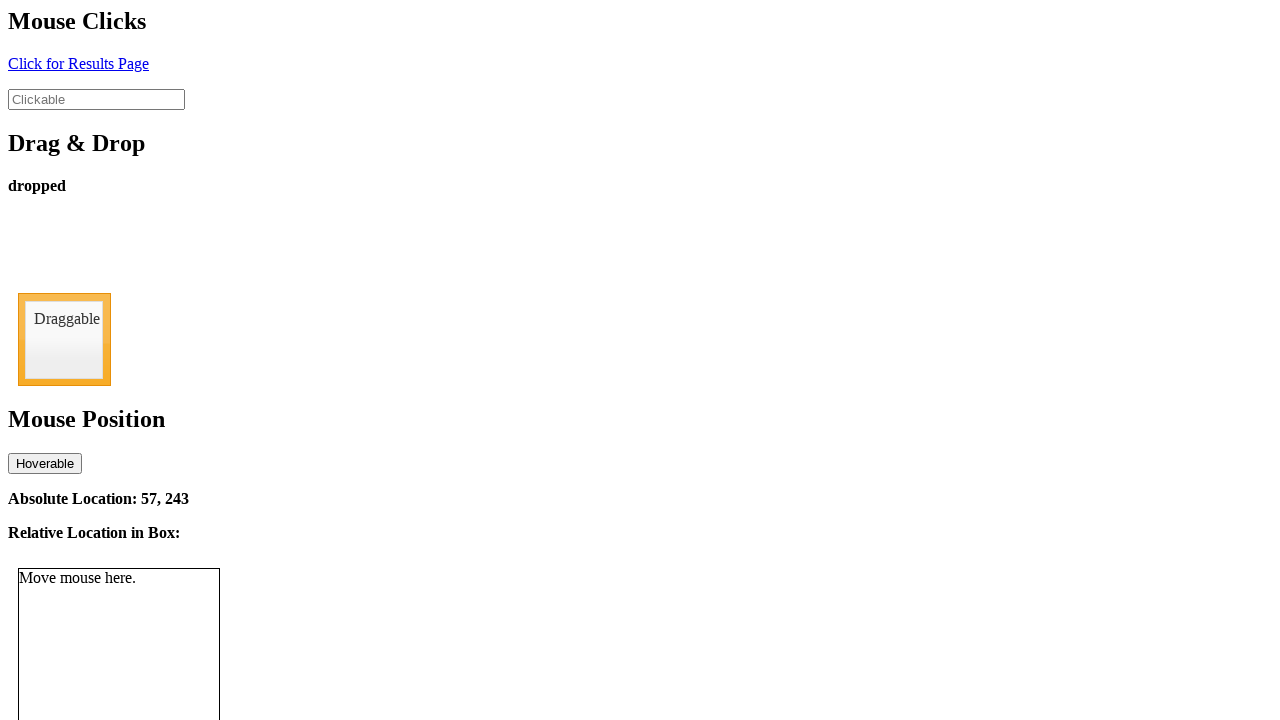

Drop status element appeared, confirming successful drag and drop
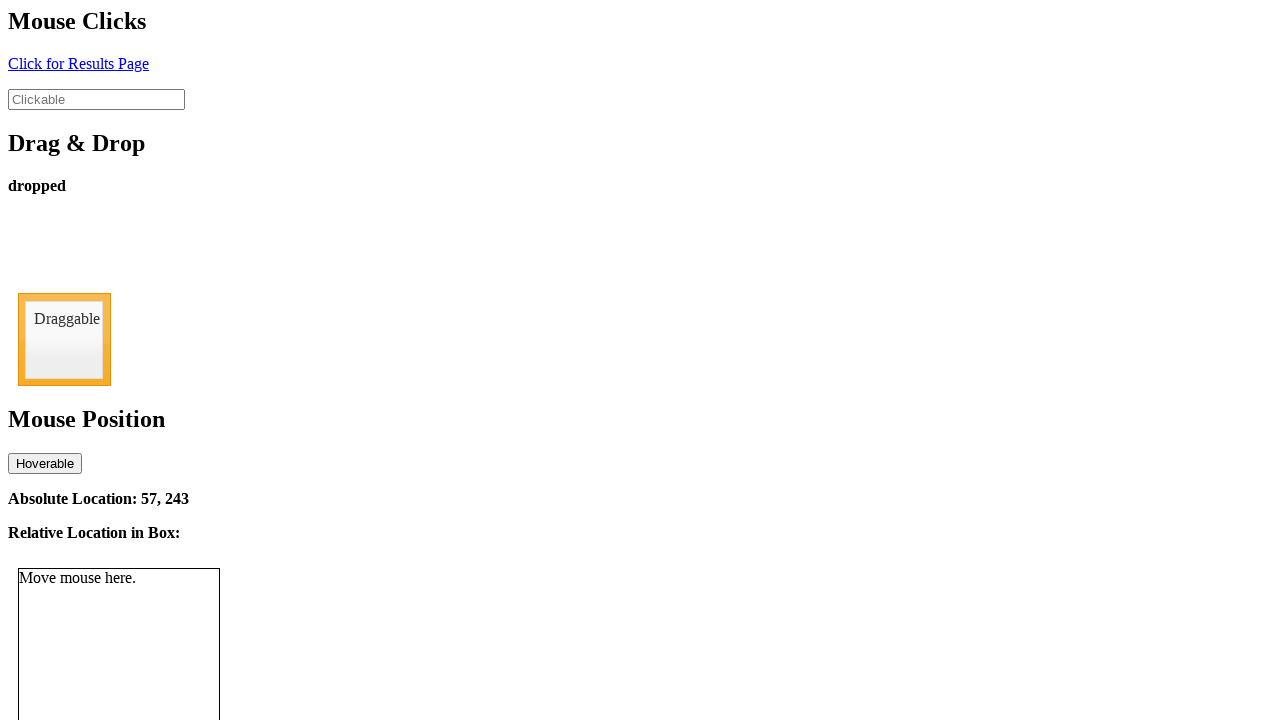

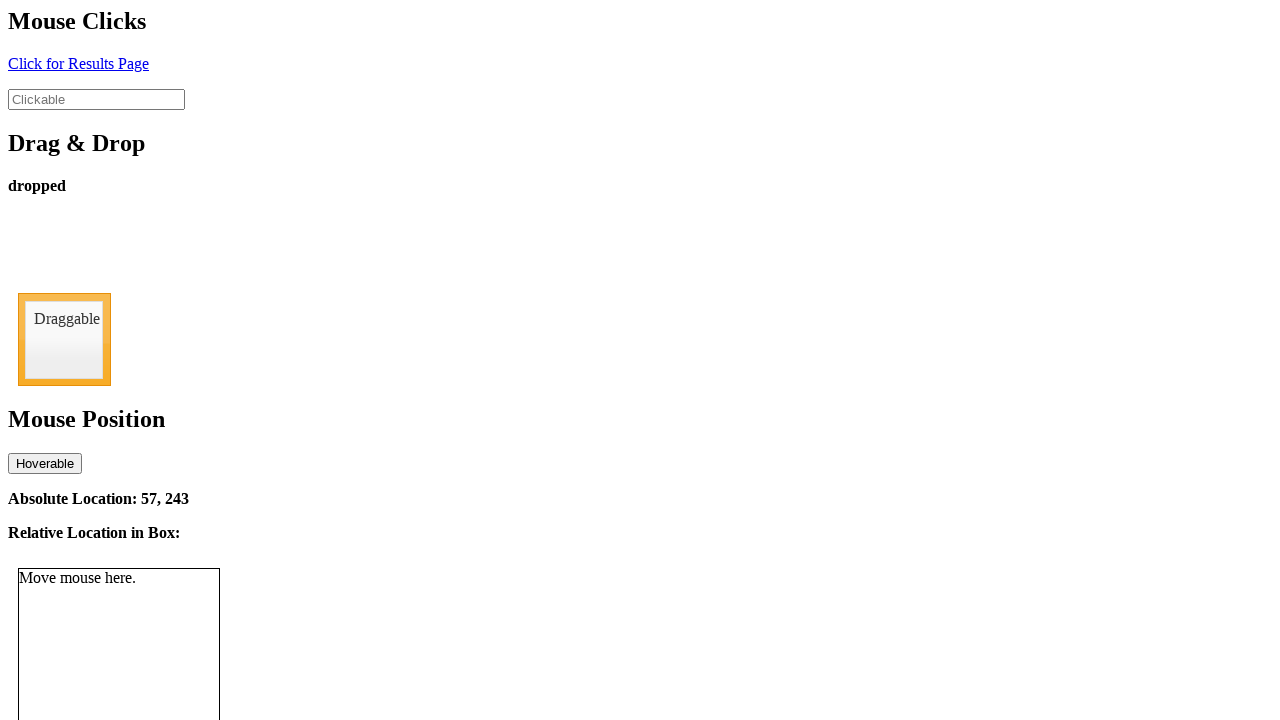